Tests opening a new browser window and navigating to a different page in the new window, verifying multiple windows can be managed.

Starting URL: http://the-internet.herokuapp.com/windows

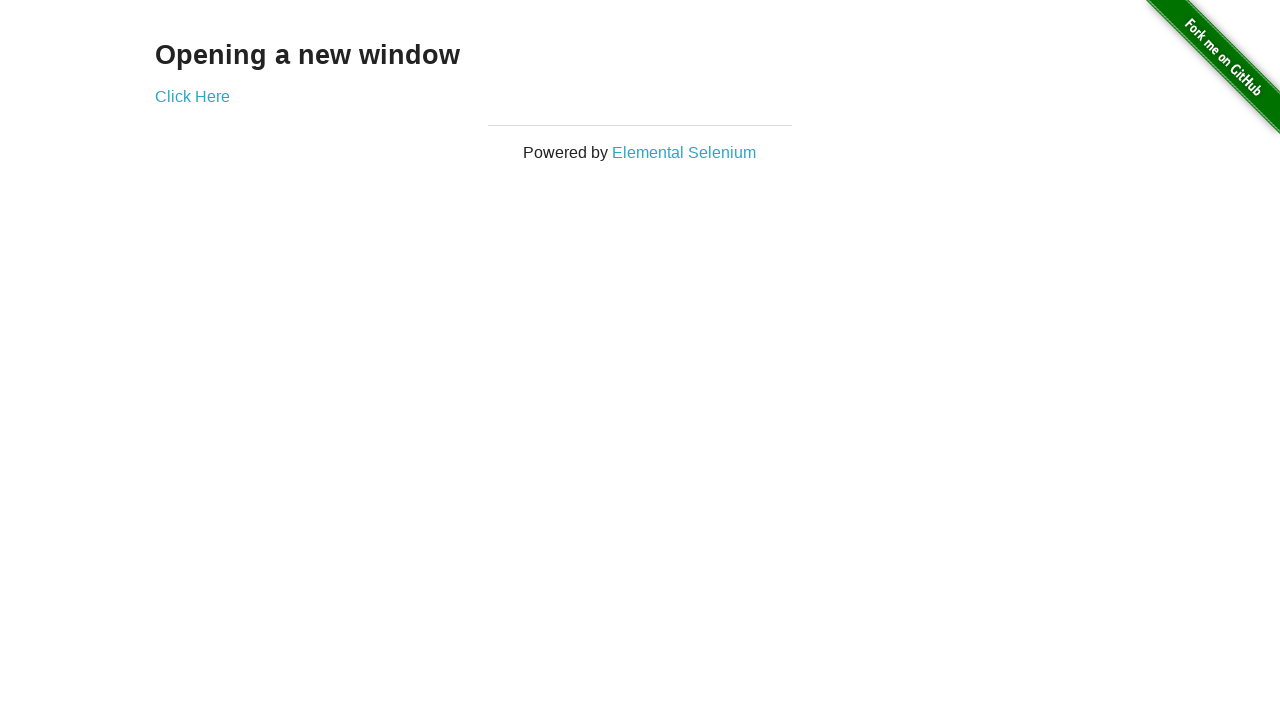

Created a new browser page/window
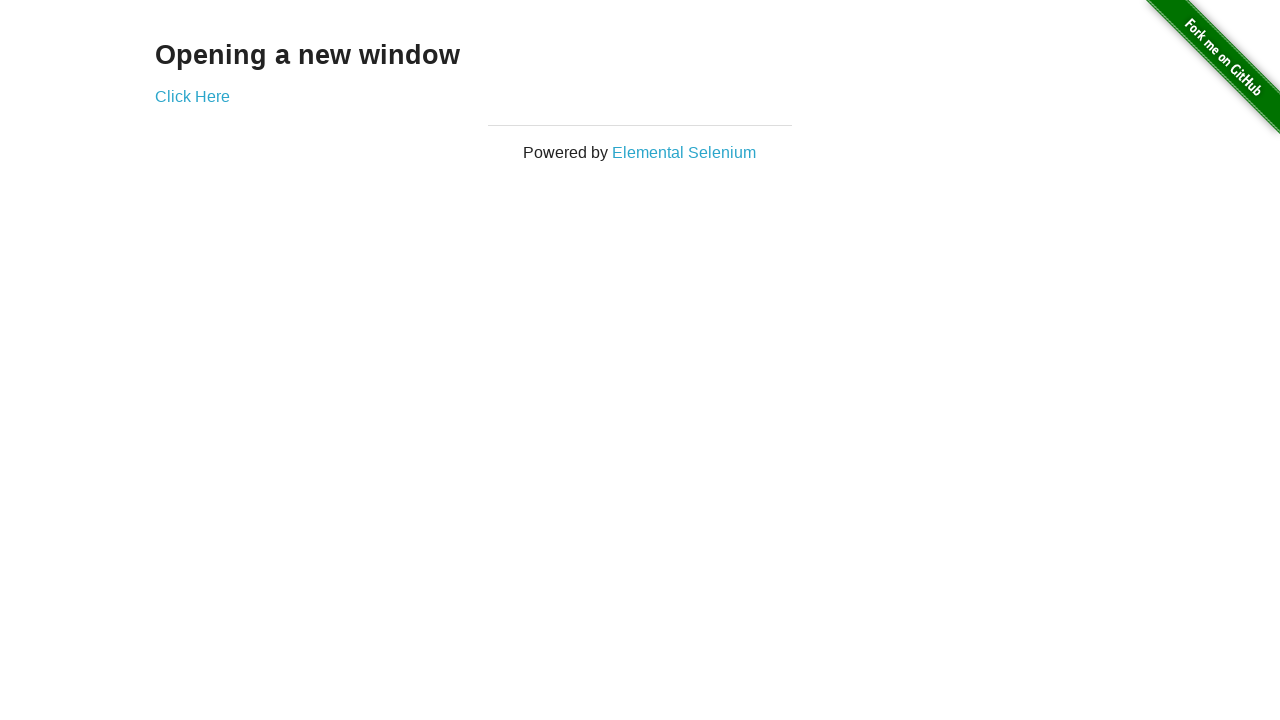

Navigated new window to typos page
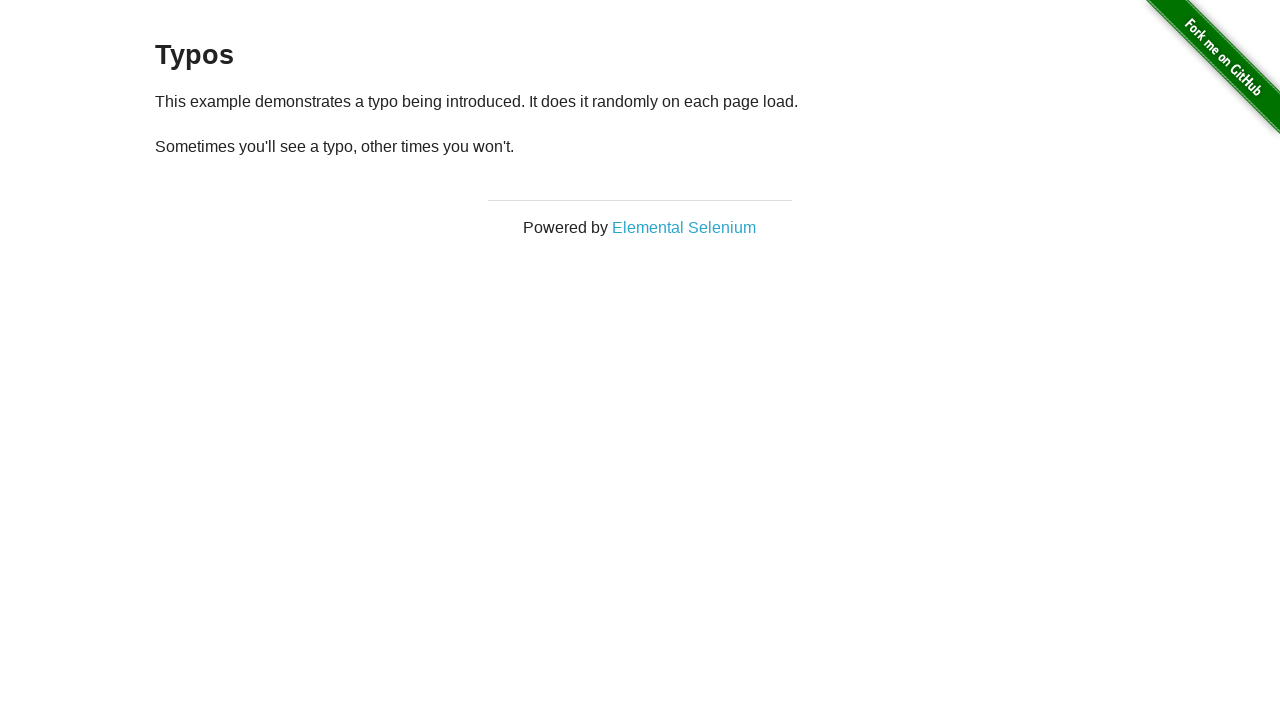

Waited for new page DOM to load
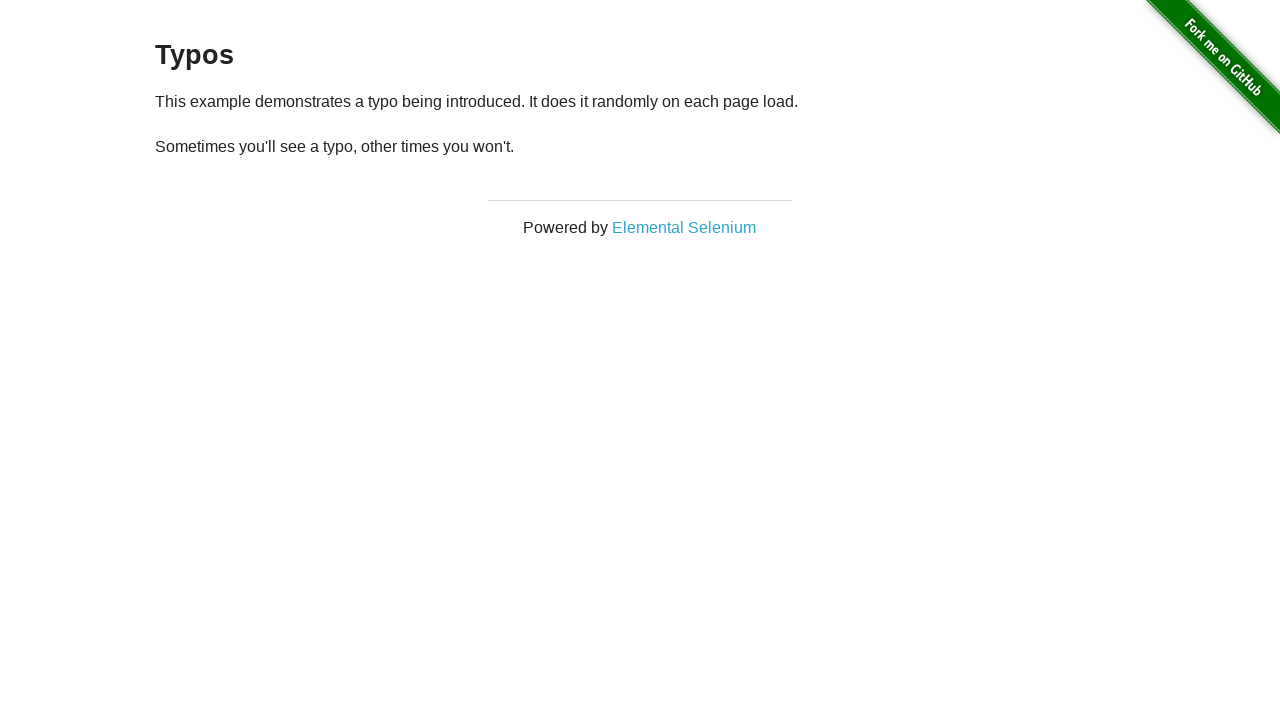

Verified that 2 pages are open in the context
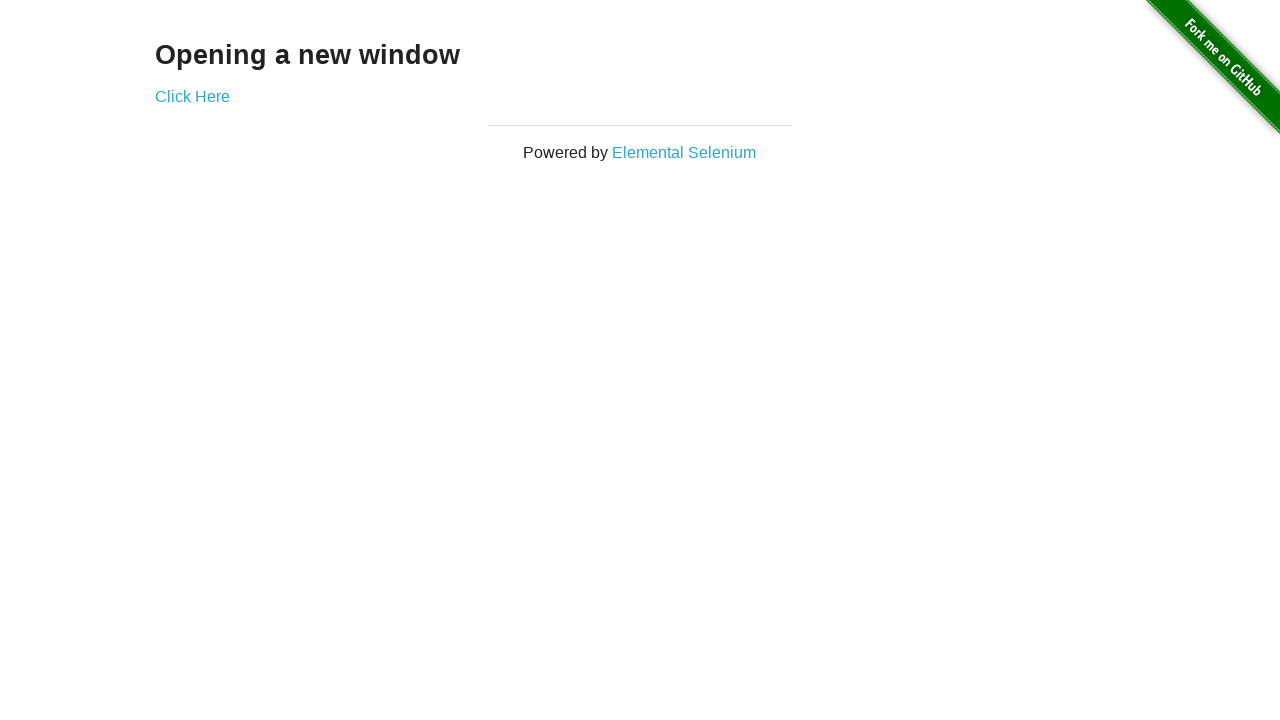

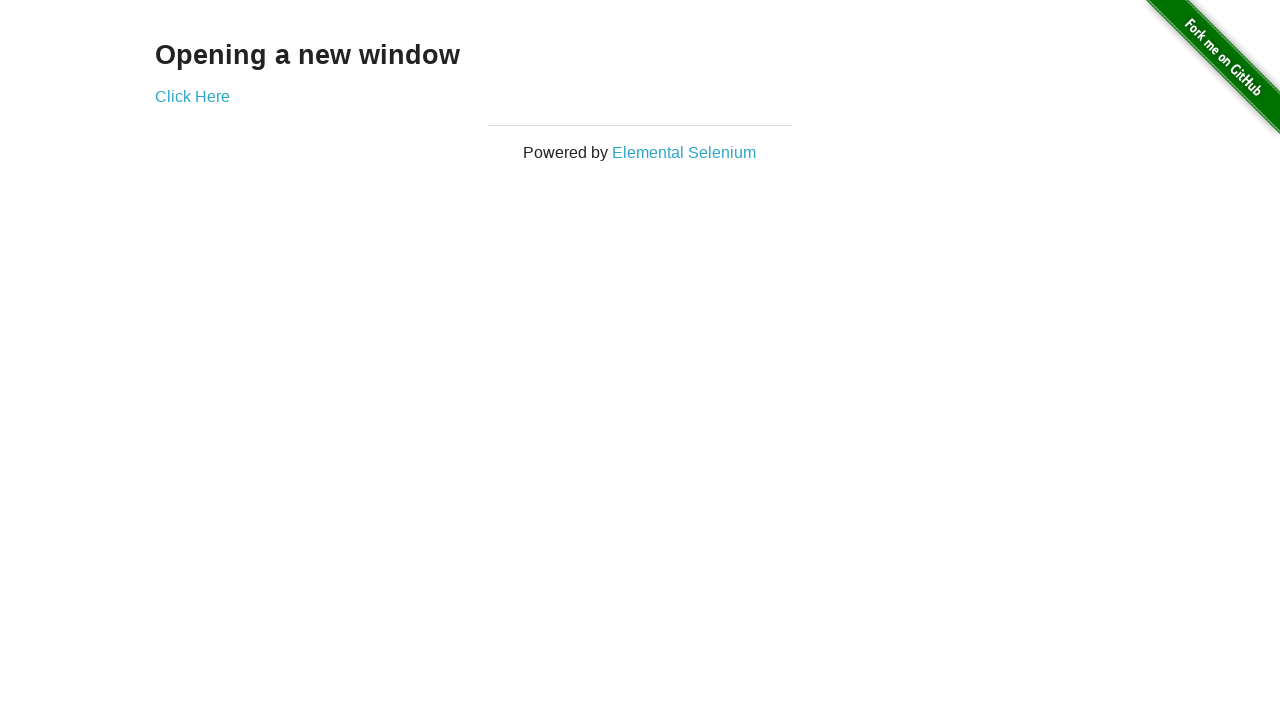